Waits for a specific price to appear, clicks a booking button, then solves a math problem and submits the answer

Starting URL: http://suninjuly.github.io/explicit_wait2.html

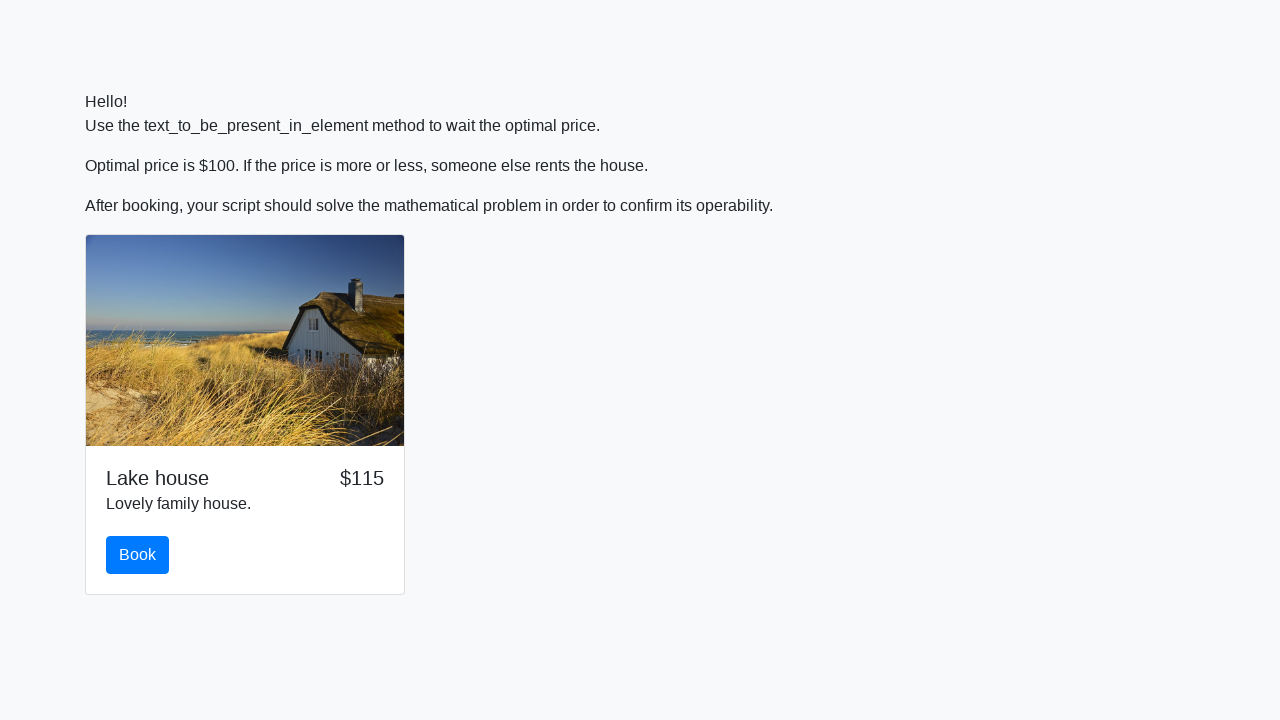

Waited for price to reach $100
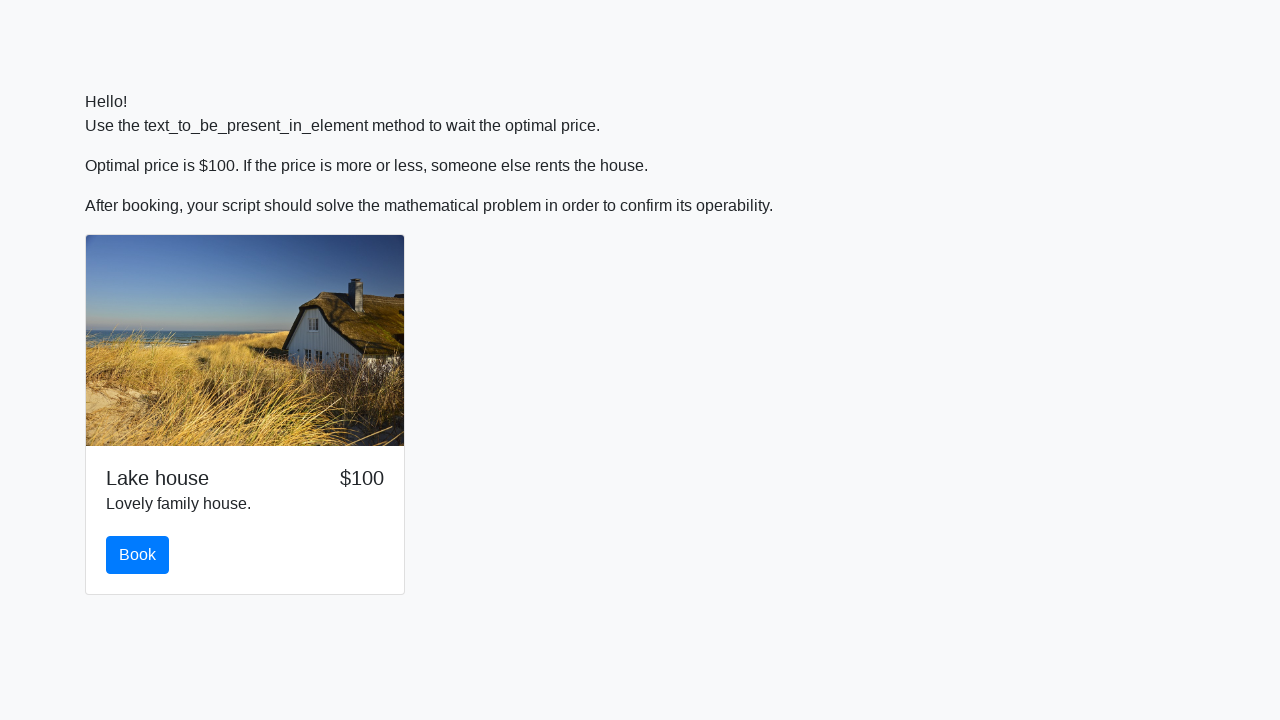

Clicked the book button at (138, 555) on #book
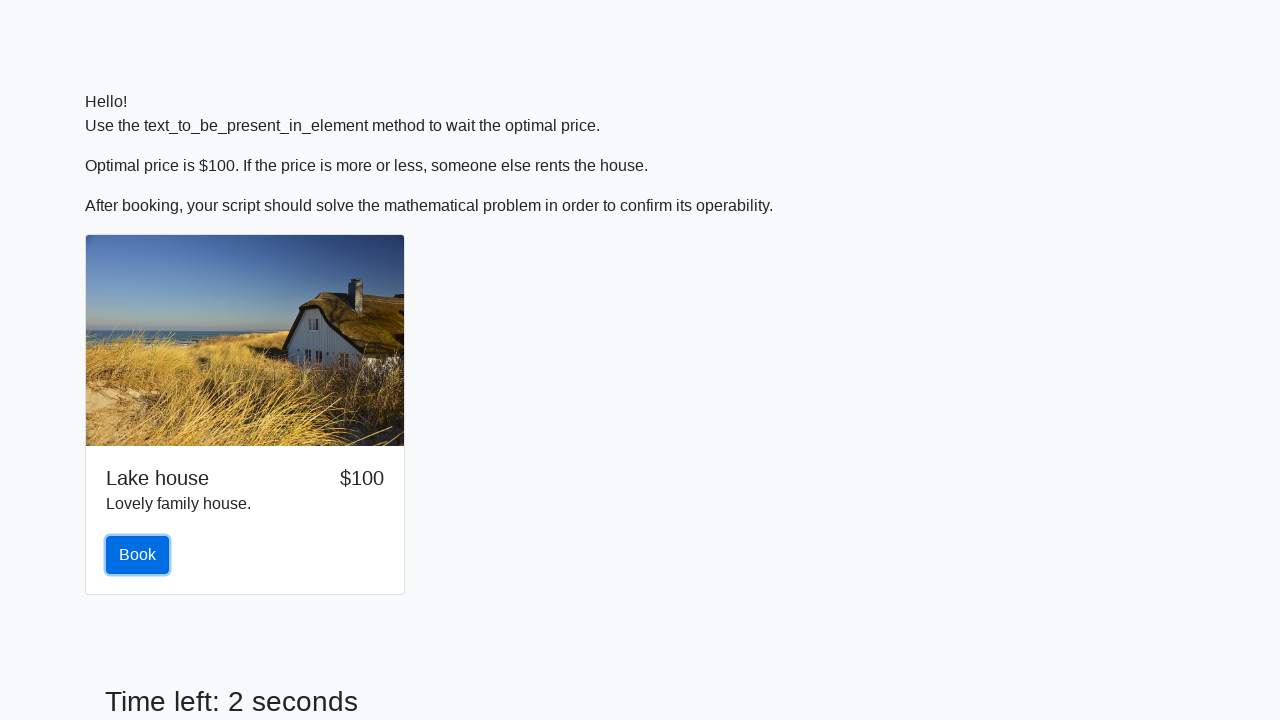

Retrieved number value from input field: 662
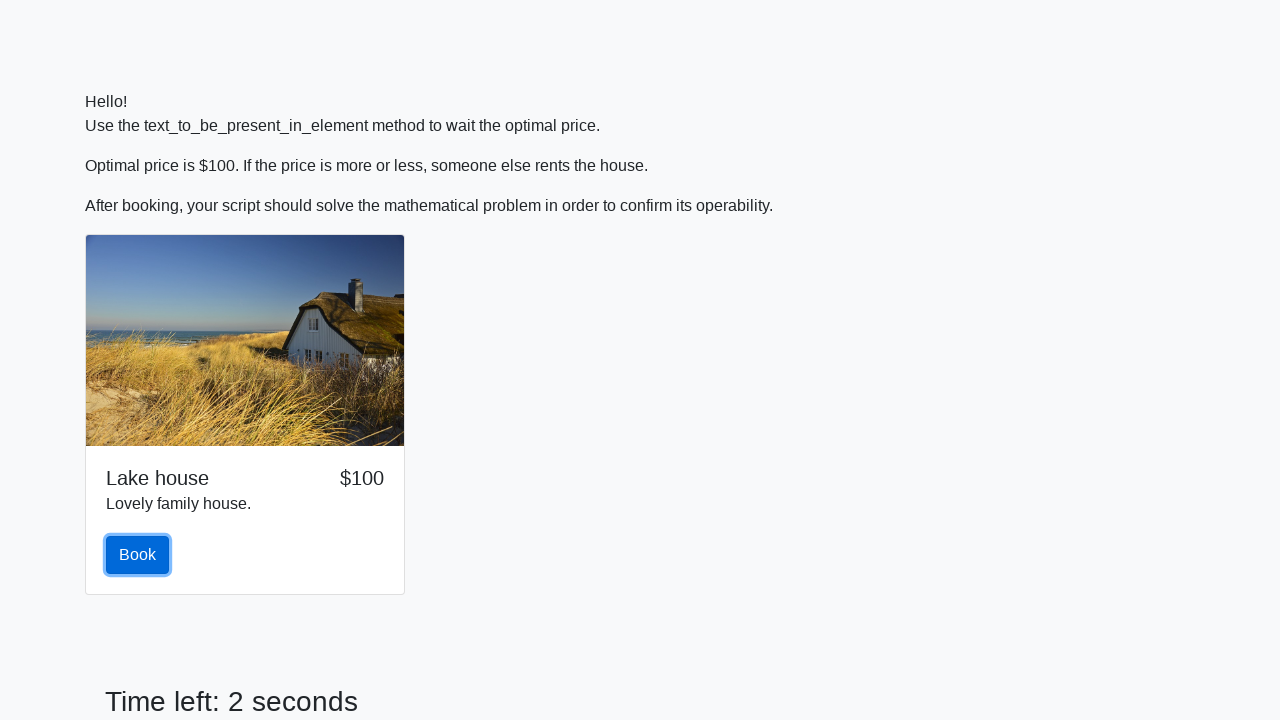

Calculated math formula answer: 2.221222400913369
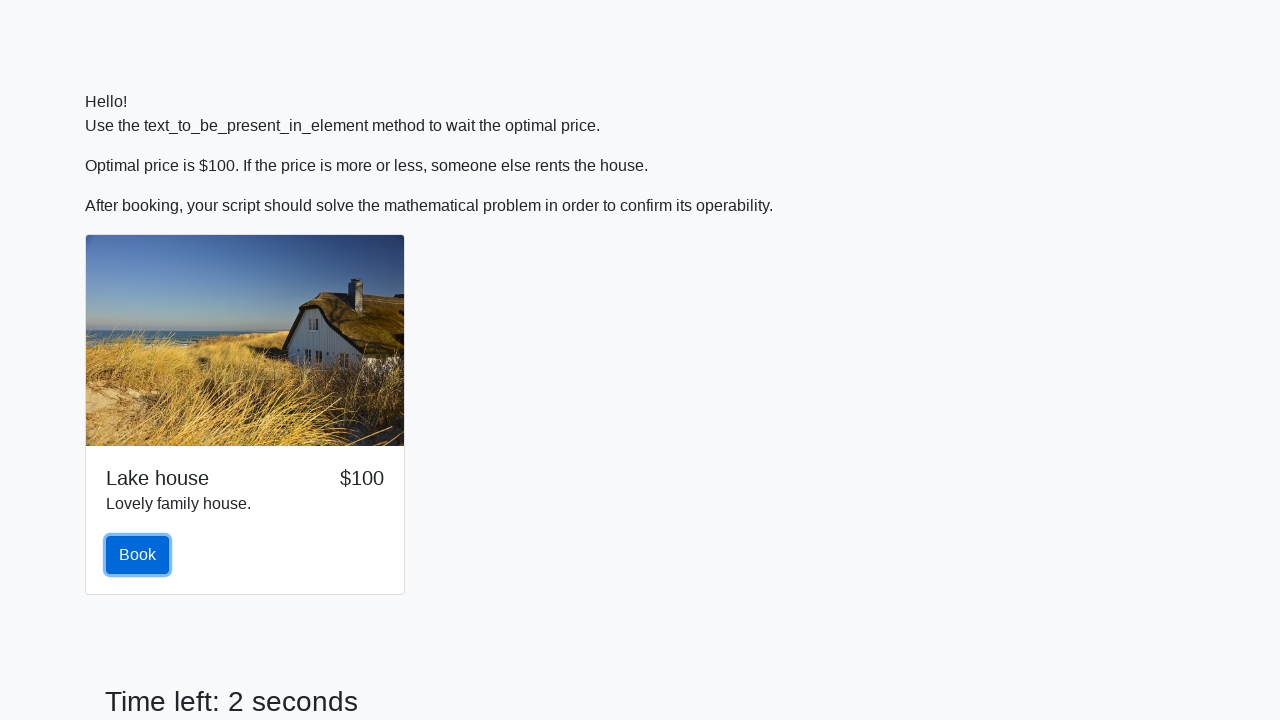

Filled answer field with calculated result on #answer
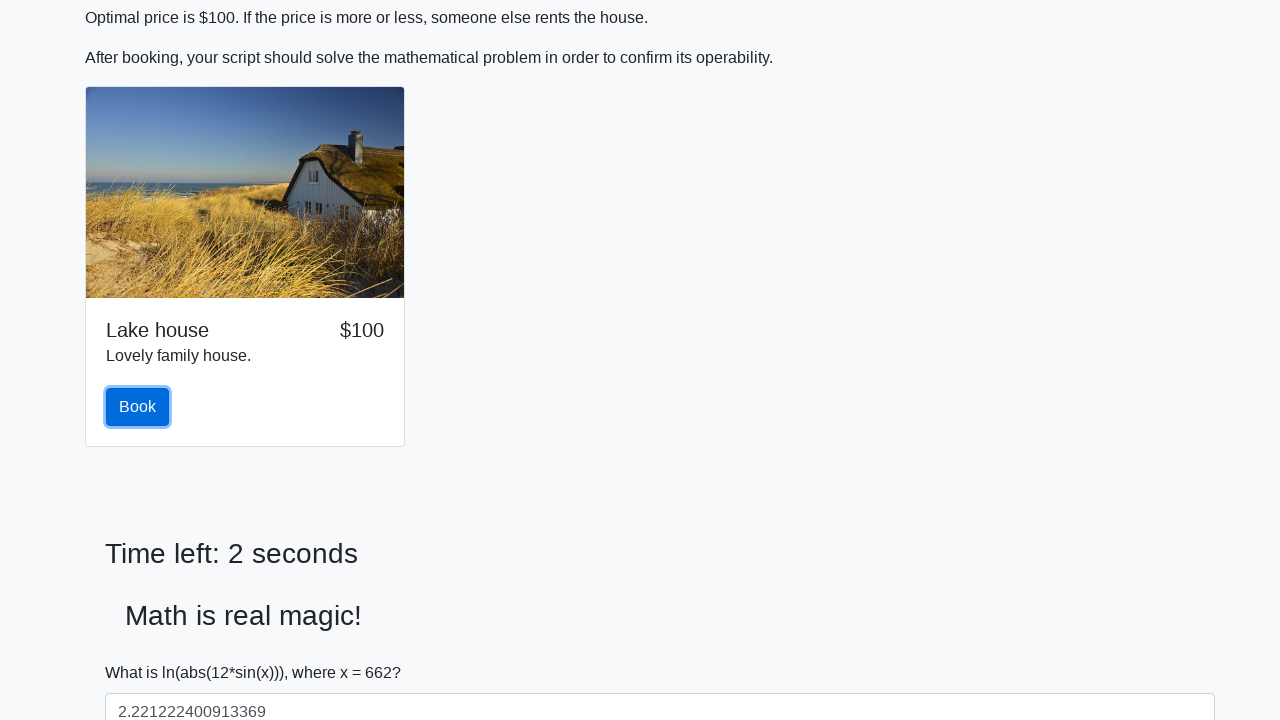

Clicked submit button to submit the form at (143, 651) on [type='submit']
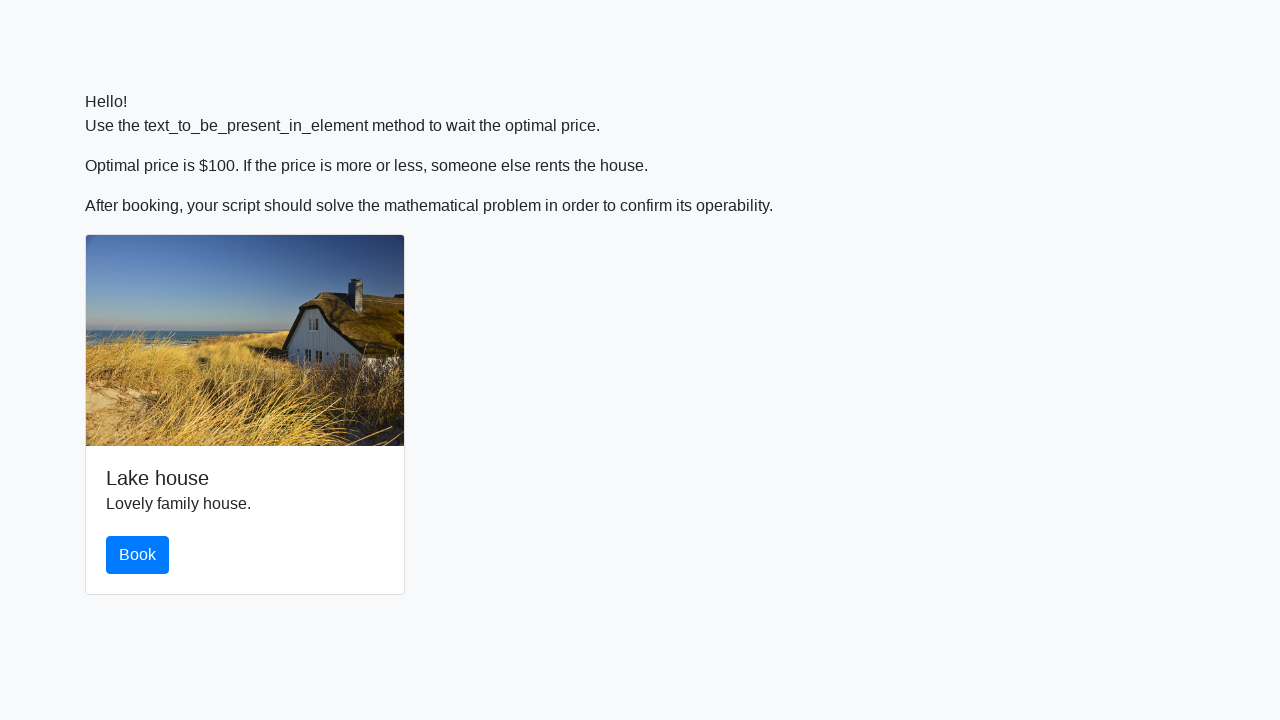

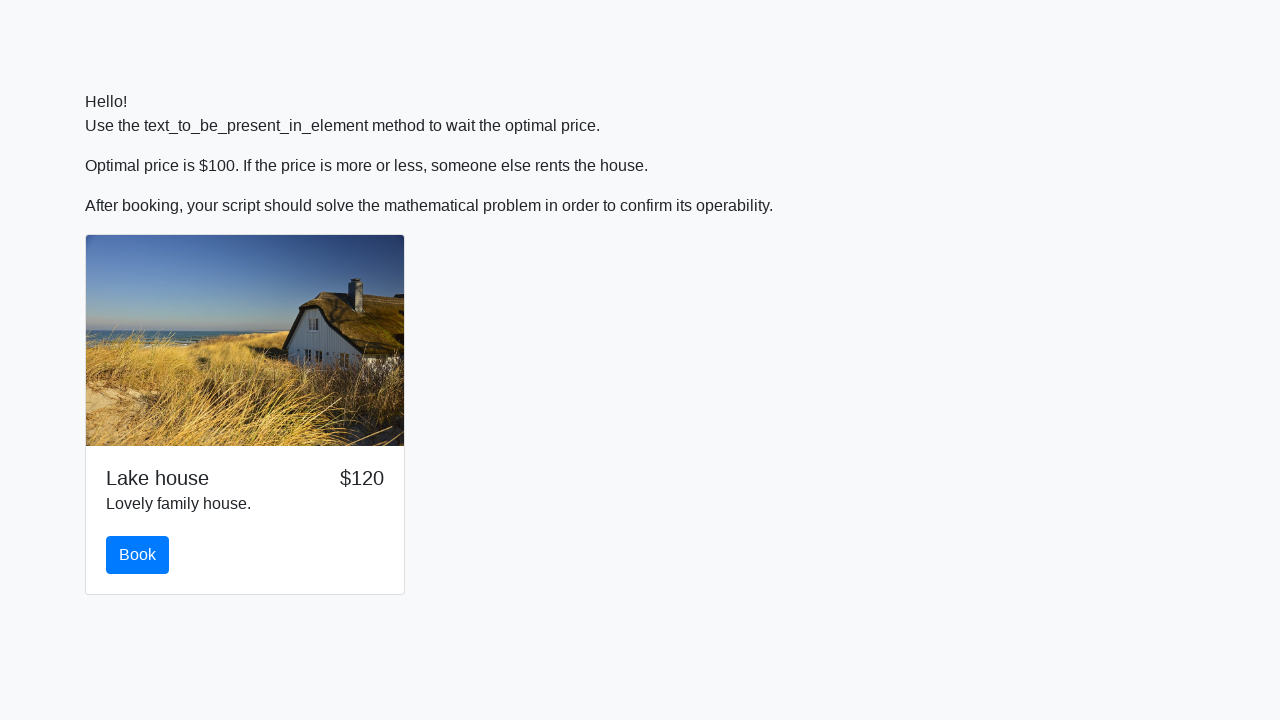